Tests radio button functionality by finding all radio buttons in a group, clicking the first one, and verifying the selection state changes

Starting URL: http://www.echoecho.com/htmlforms10.htm

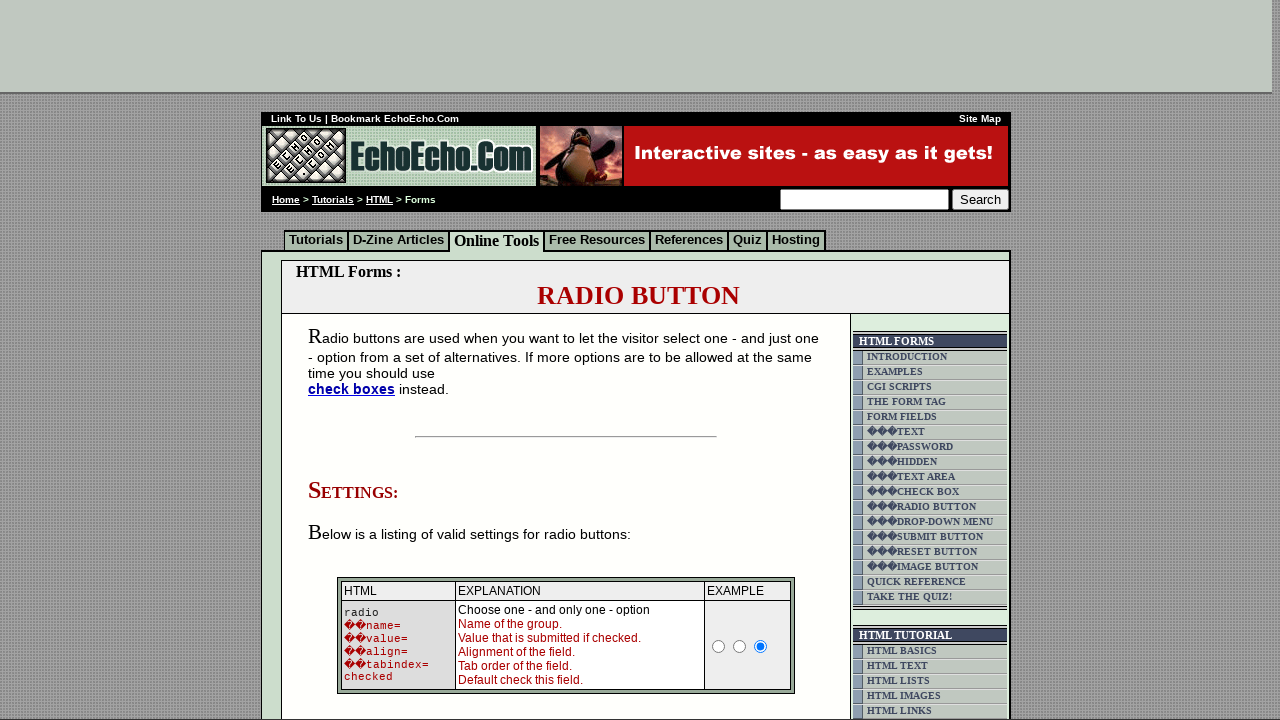

Waited for radio buttons with name 'group1' to be present
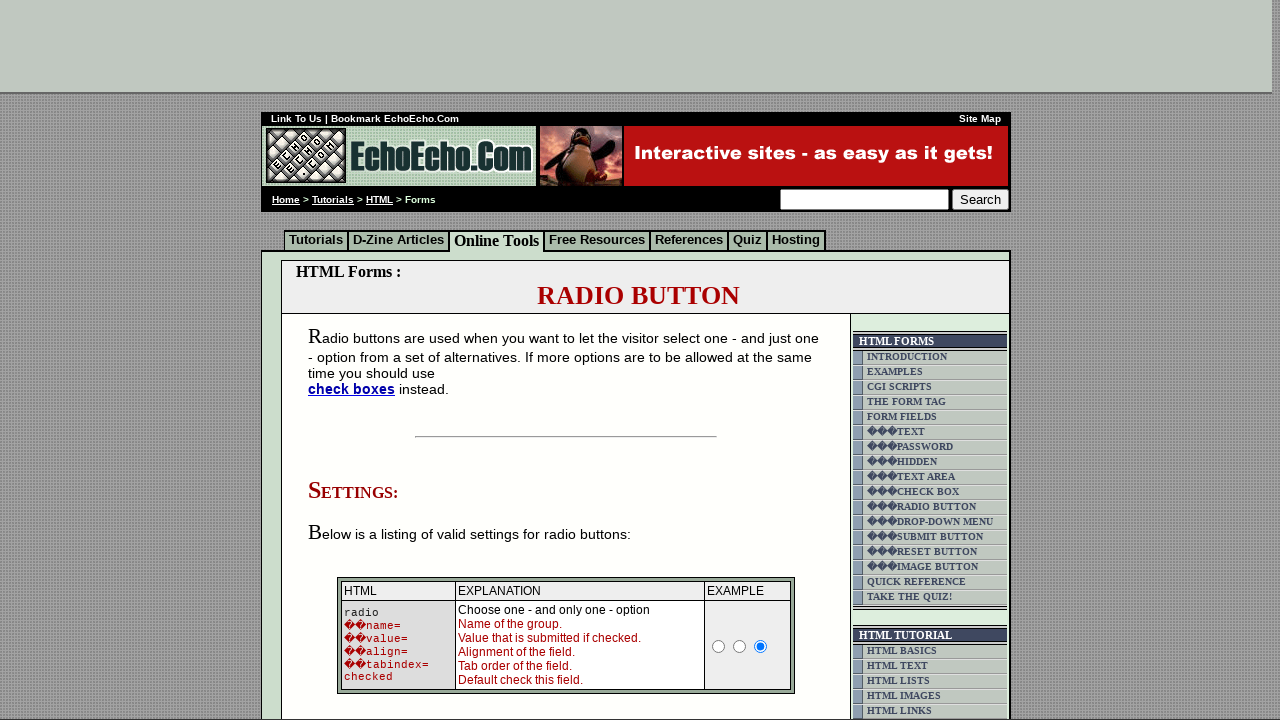

Located all radio buttons in the group
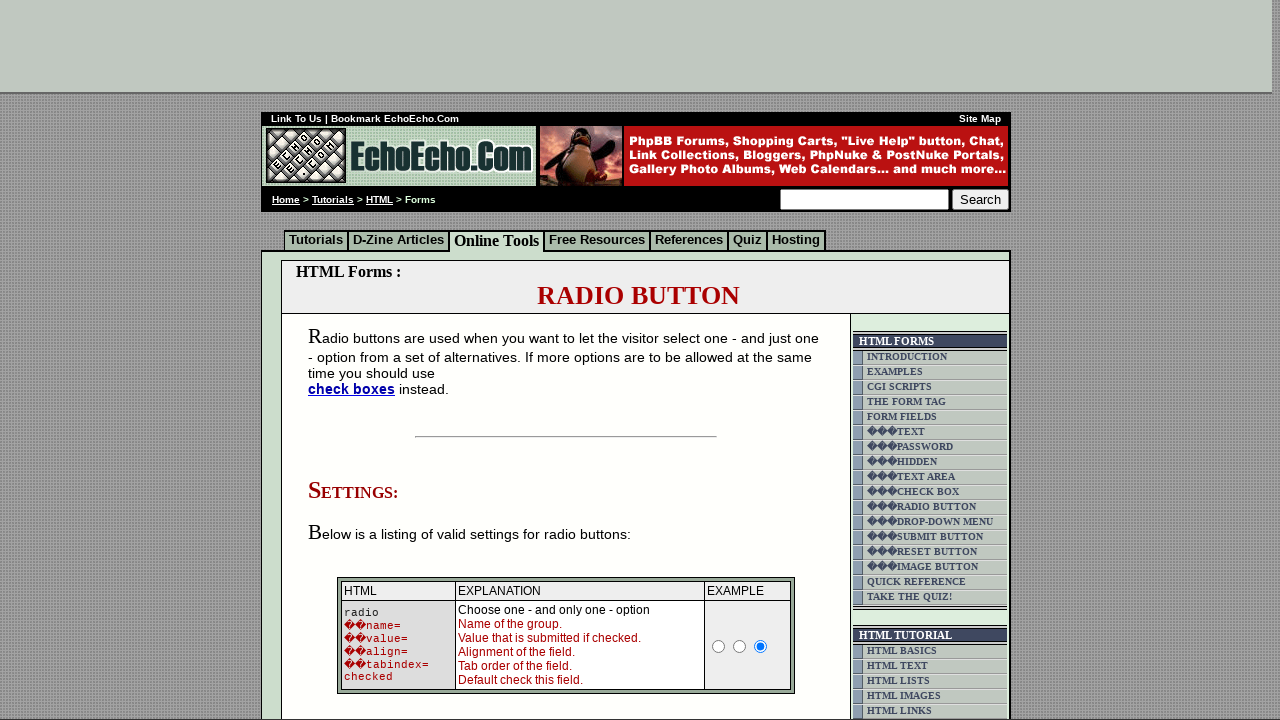

Verified that radio buttons exist in the group
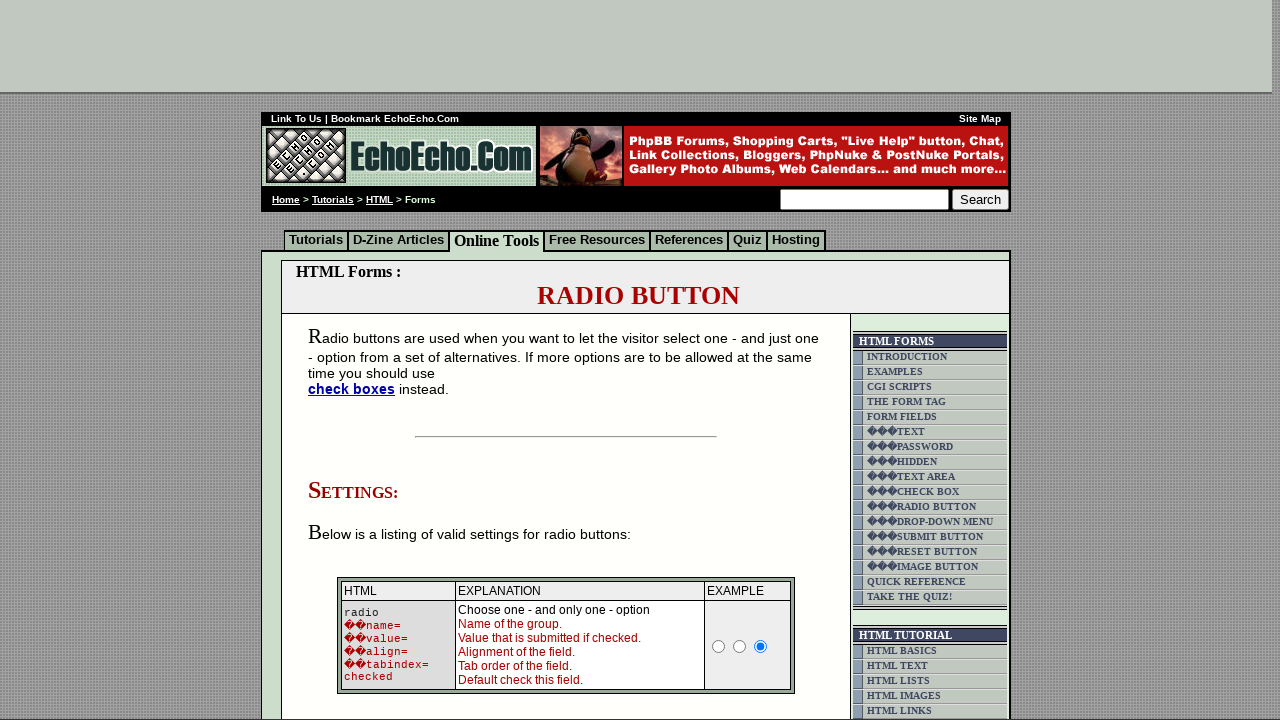

Clicked the first radio button in the group at (356, 360) on input[name='group1'] >> nth=0
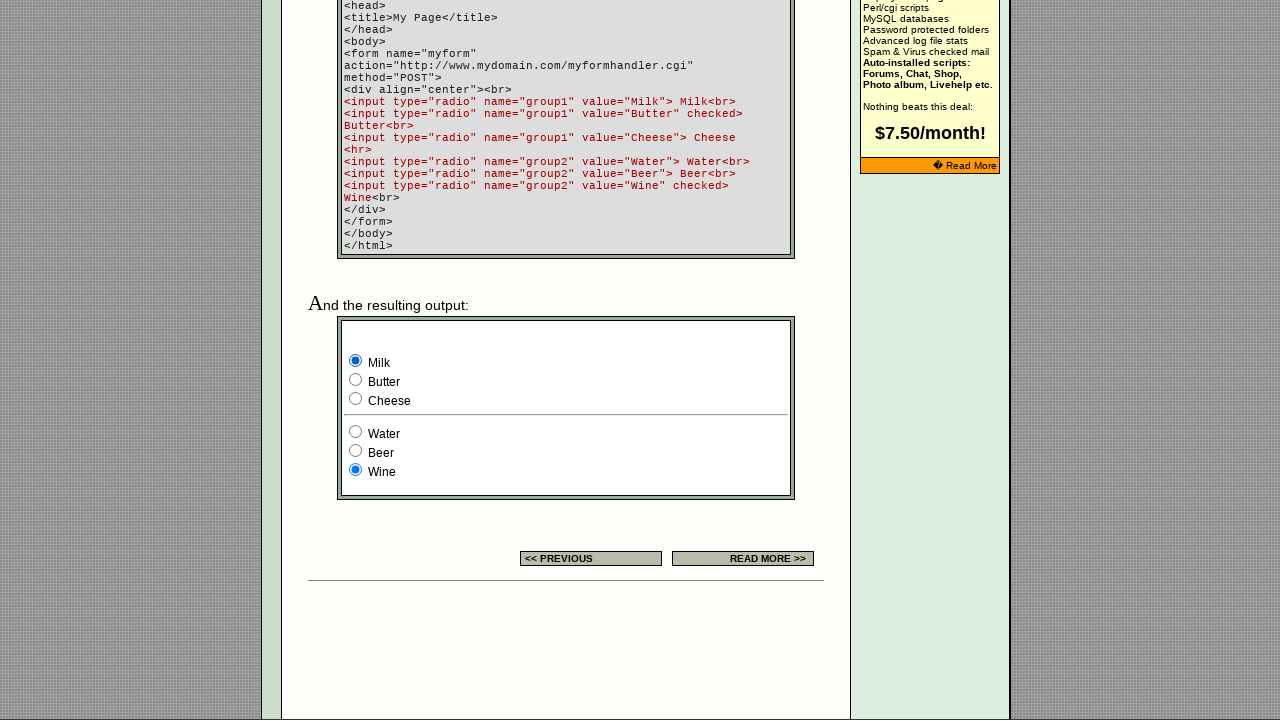

Verified that the first radio button is now selected
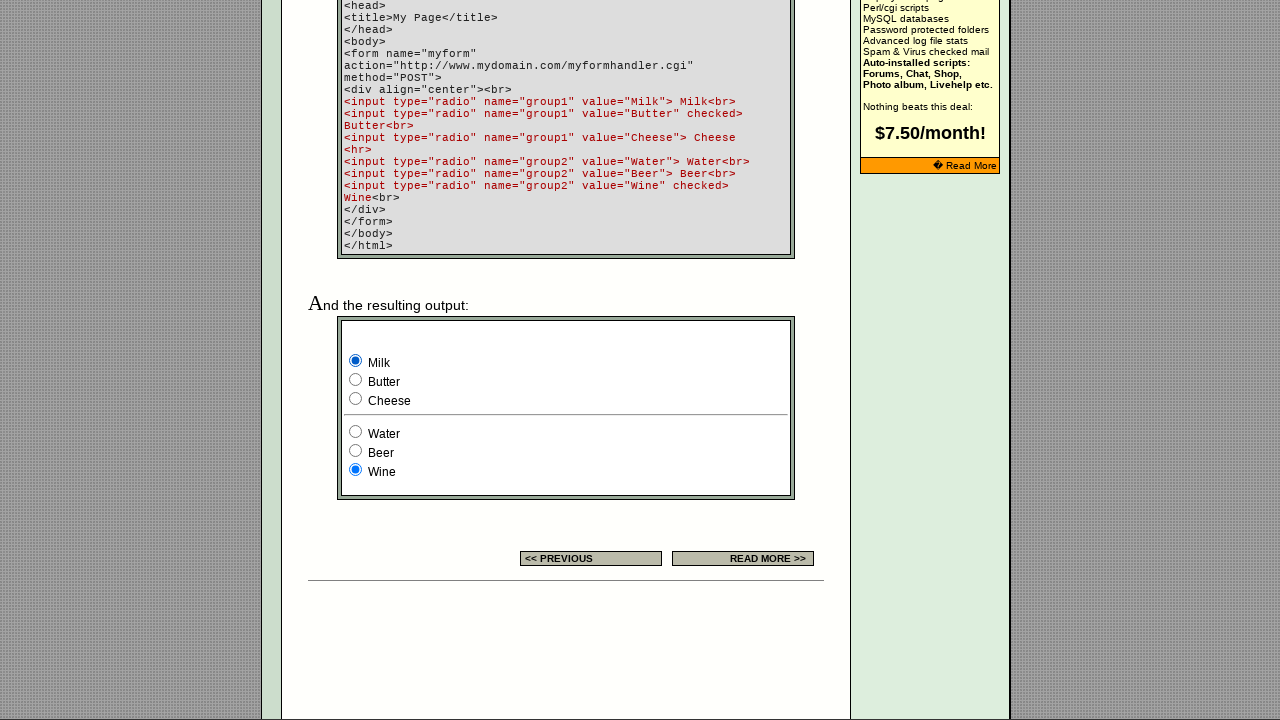

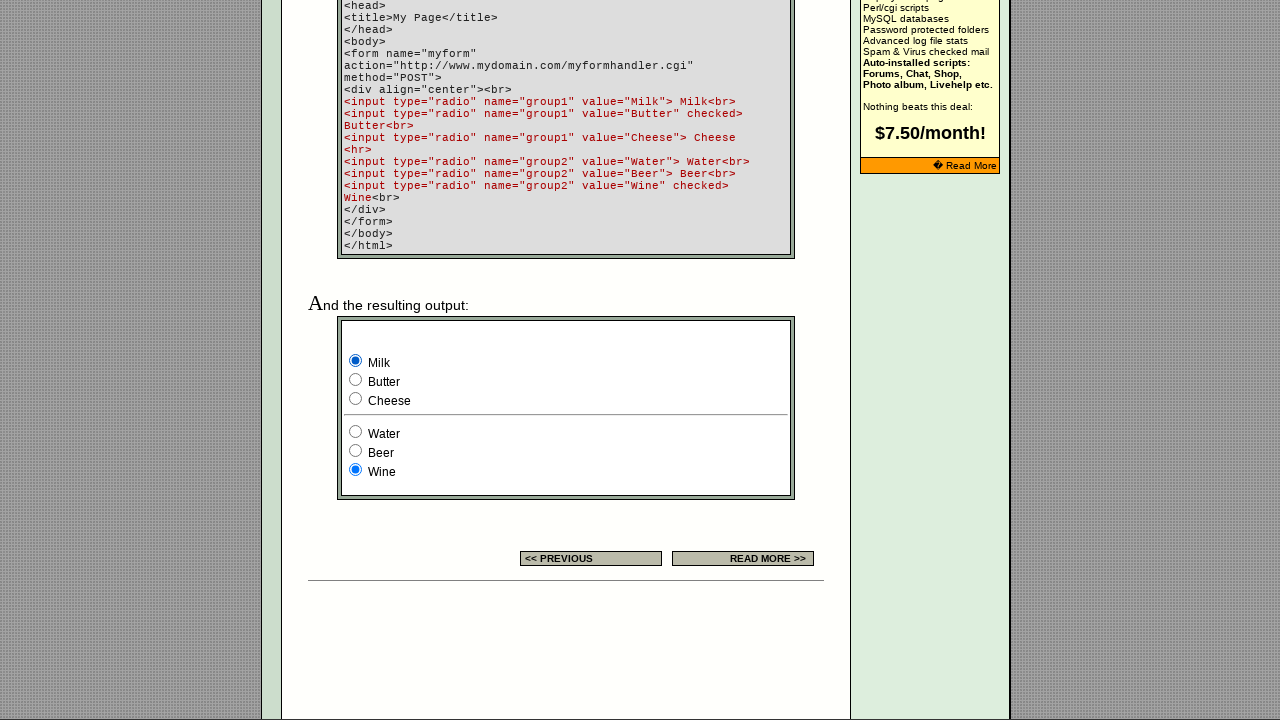